Fills out a complete practice form including personal details, date selection, subjects, hobbies, and address information, then submits the form and verifies the submission modal appears

Starting URL: https://demoqa.com/automation-practice-form

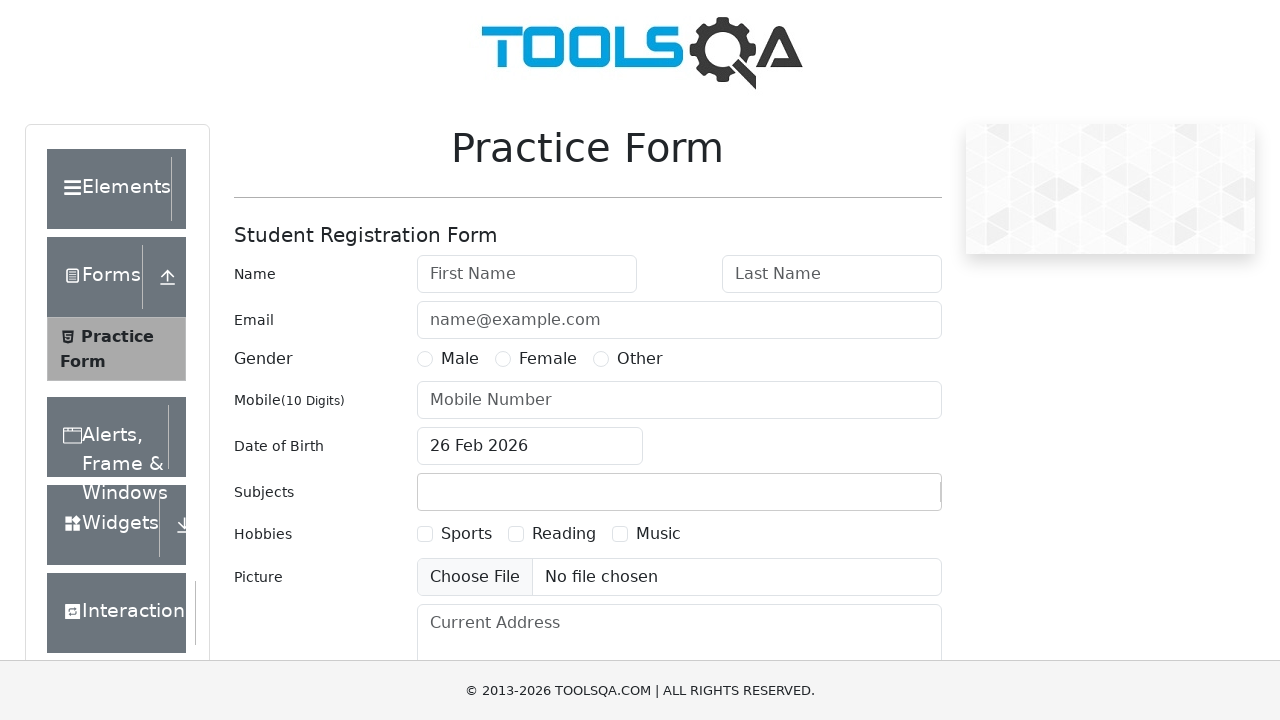

Filled first name field with 'Daniil' on input#firstName
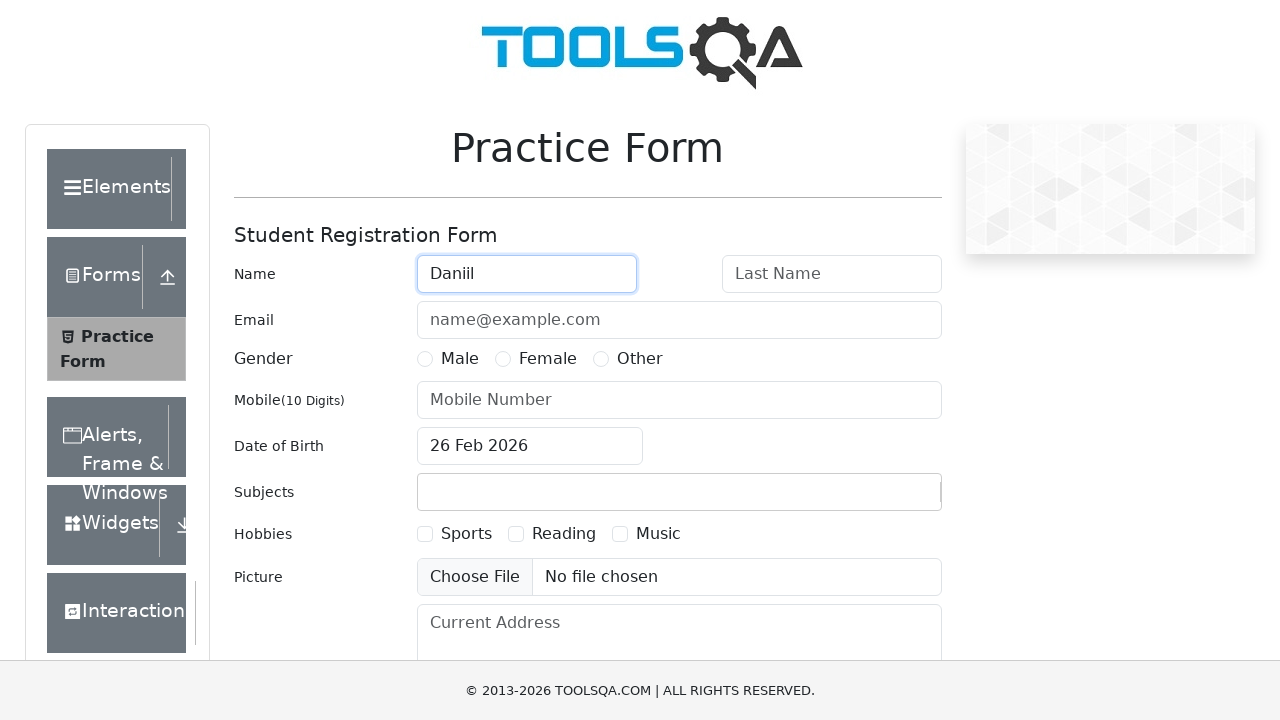

Filled last name field with 'Shamin' on input#lastName
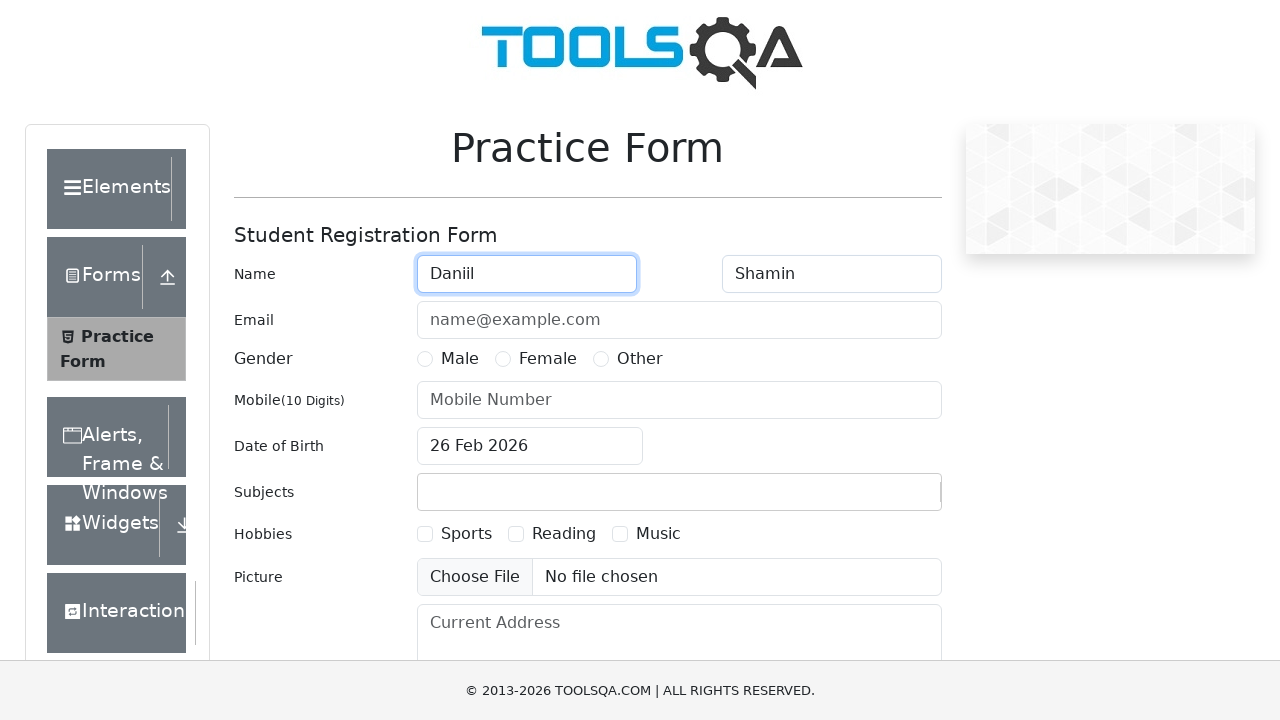

Filled email field with 'shamin@yandex.ru' on input#userEmail
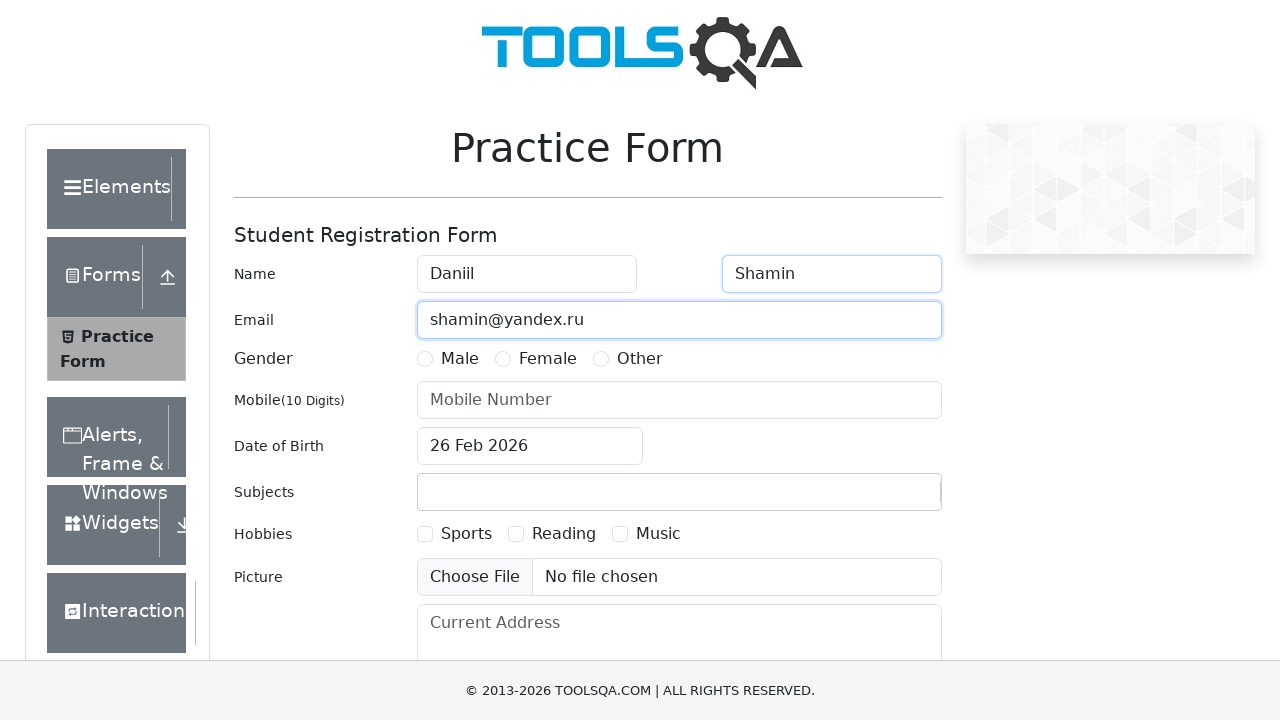

Selected gender radio button at (460, 359) on label[for='gender-radio-1']
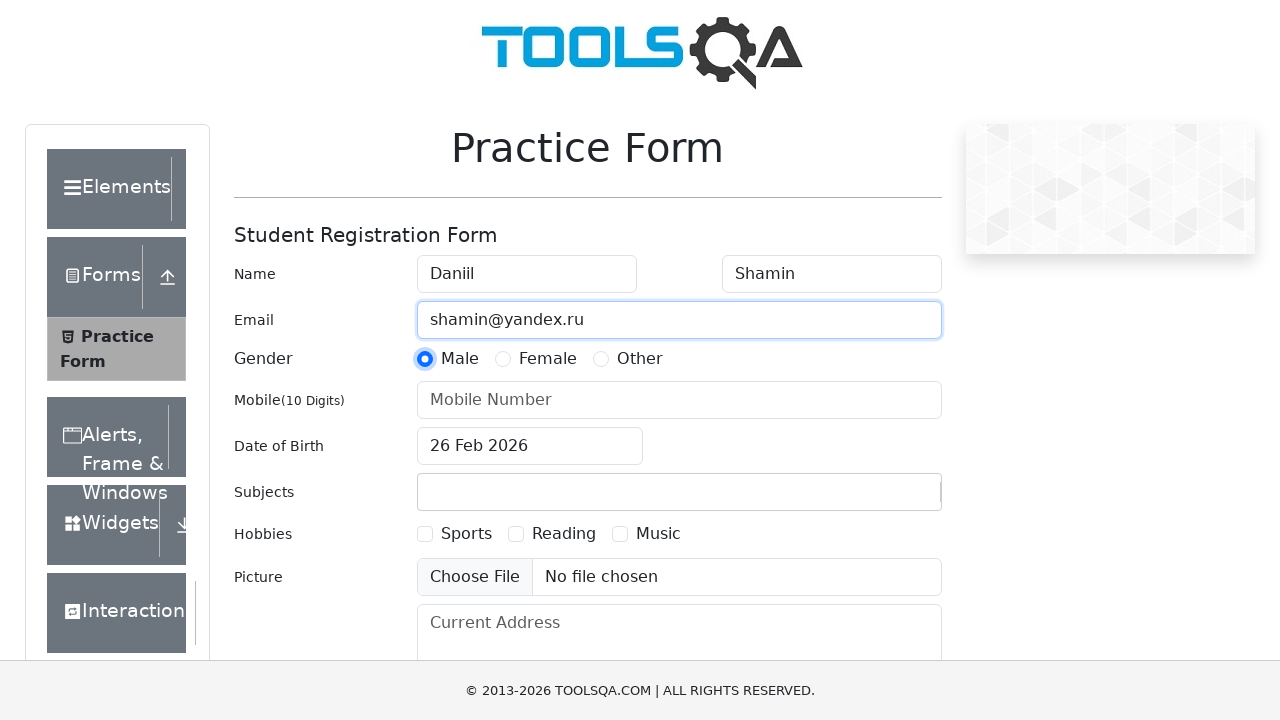

Filled phone number field with '1234567891' on input#userNumber
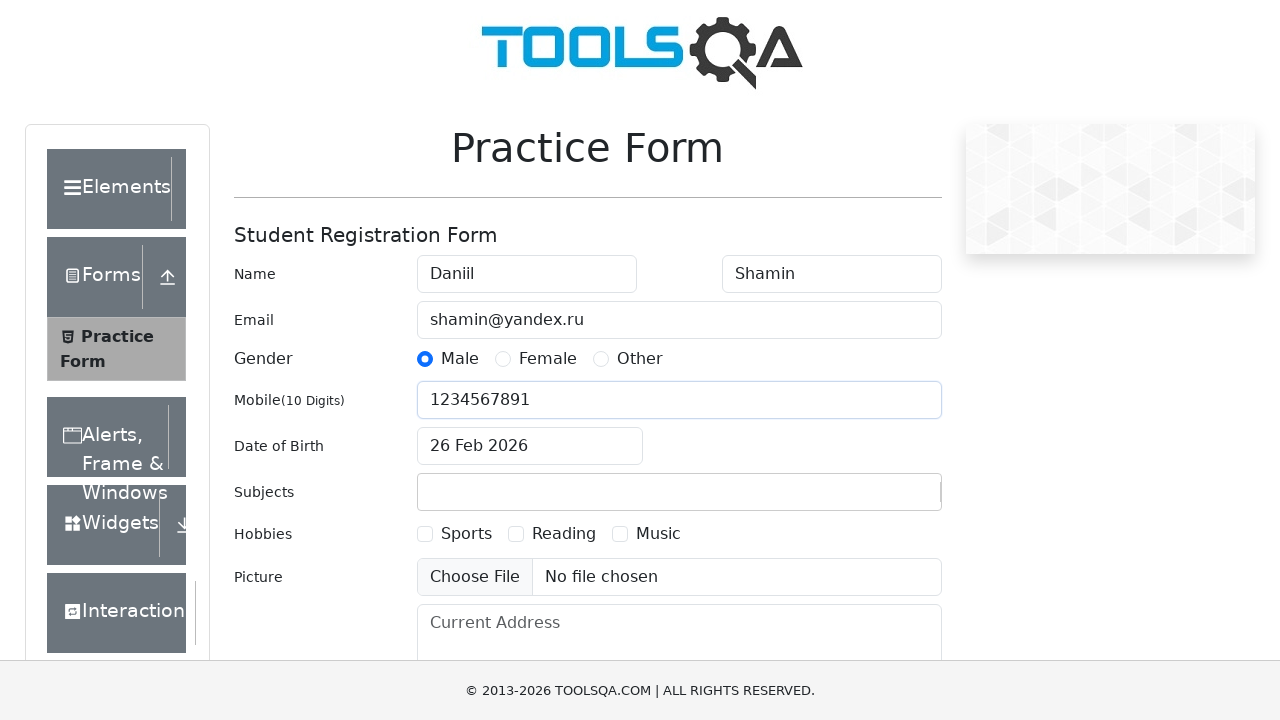

Opened date of birth picker at (530, 446) on input#dateOfBirthInput
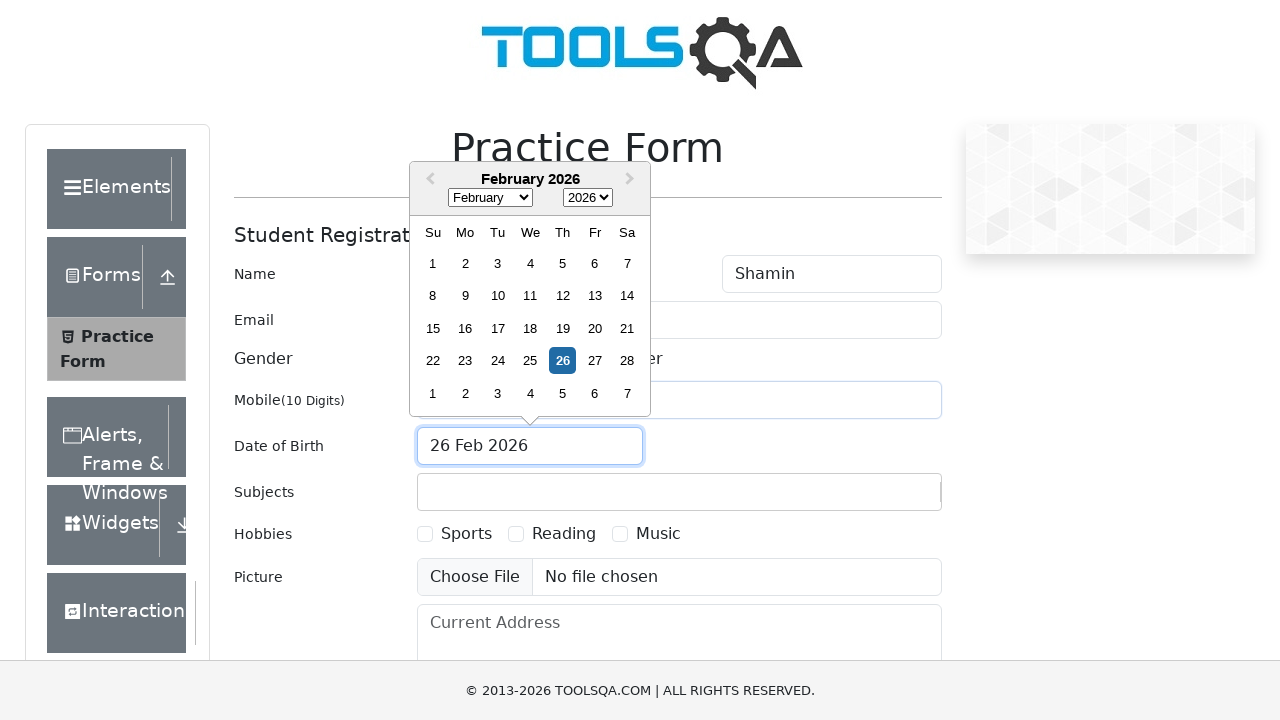

Selected month April (index 3) from date picker on select.react-datepicker__month-select
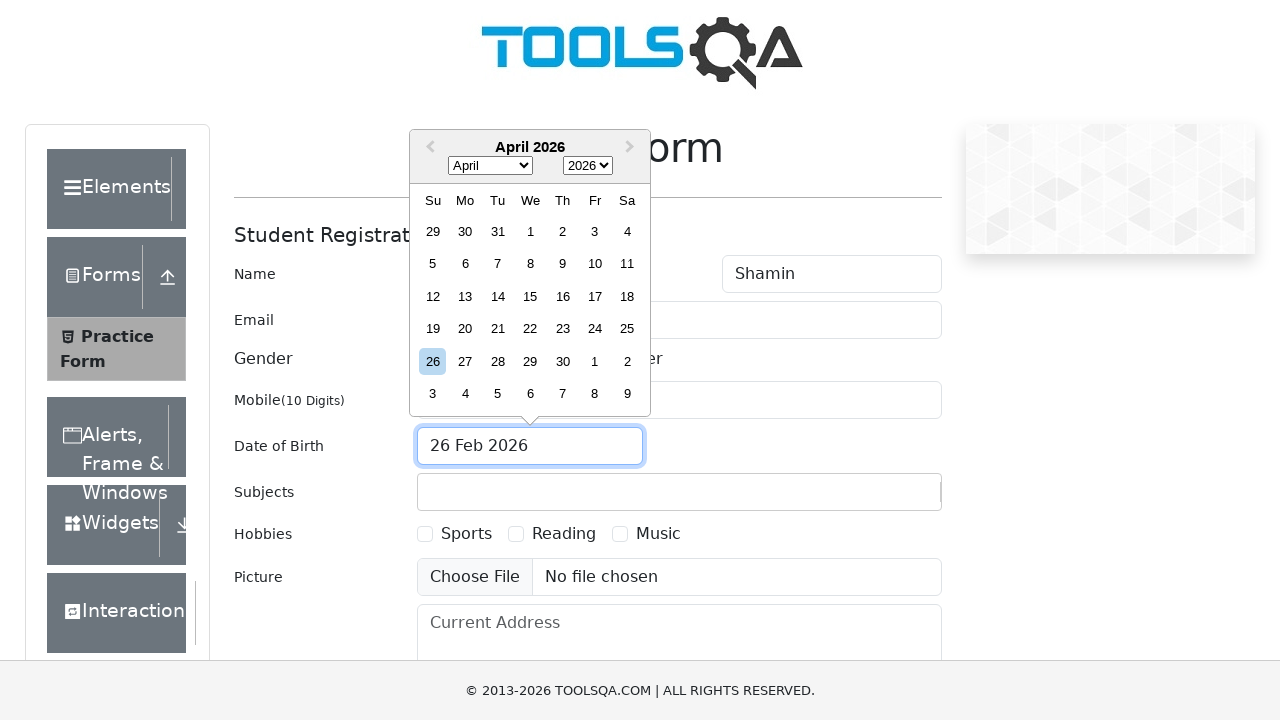

Selected year 1998 from date picker on select.react-datepicker__year-select
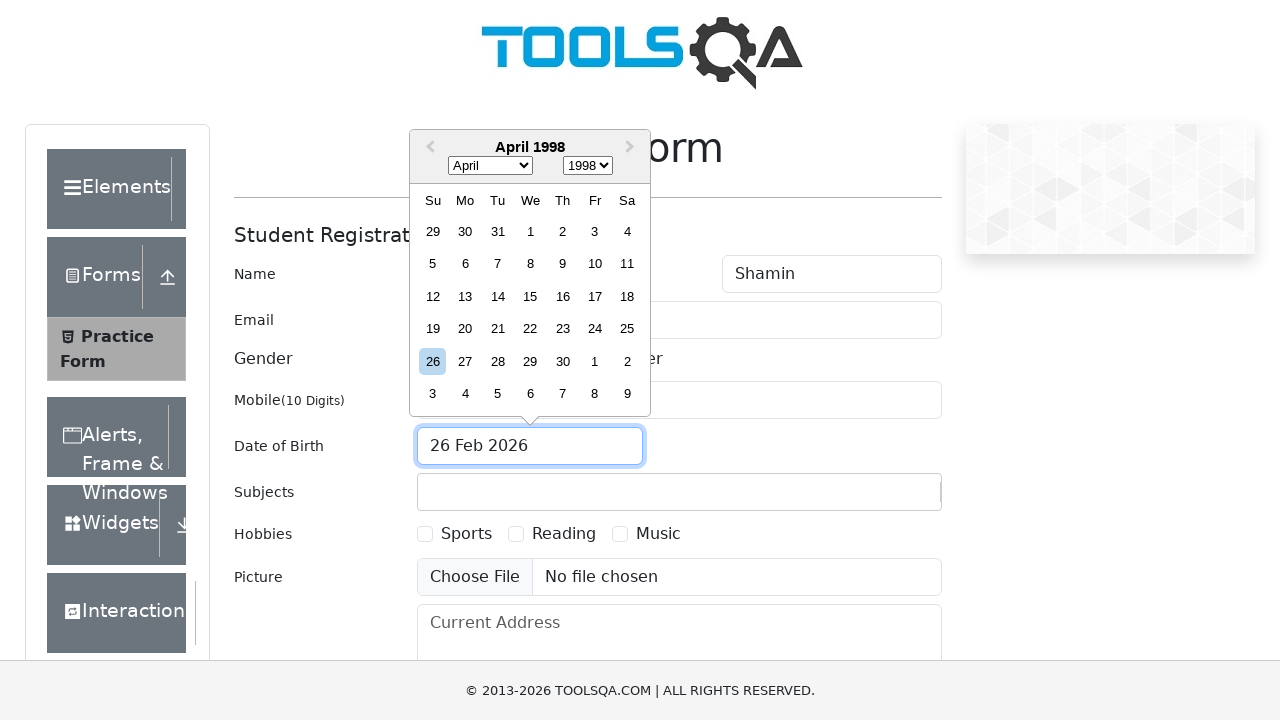

Selected day 29 from date picker at (433, 231) on div.react-datepicker__day.react-datepicker__day--029
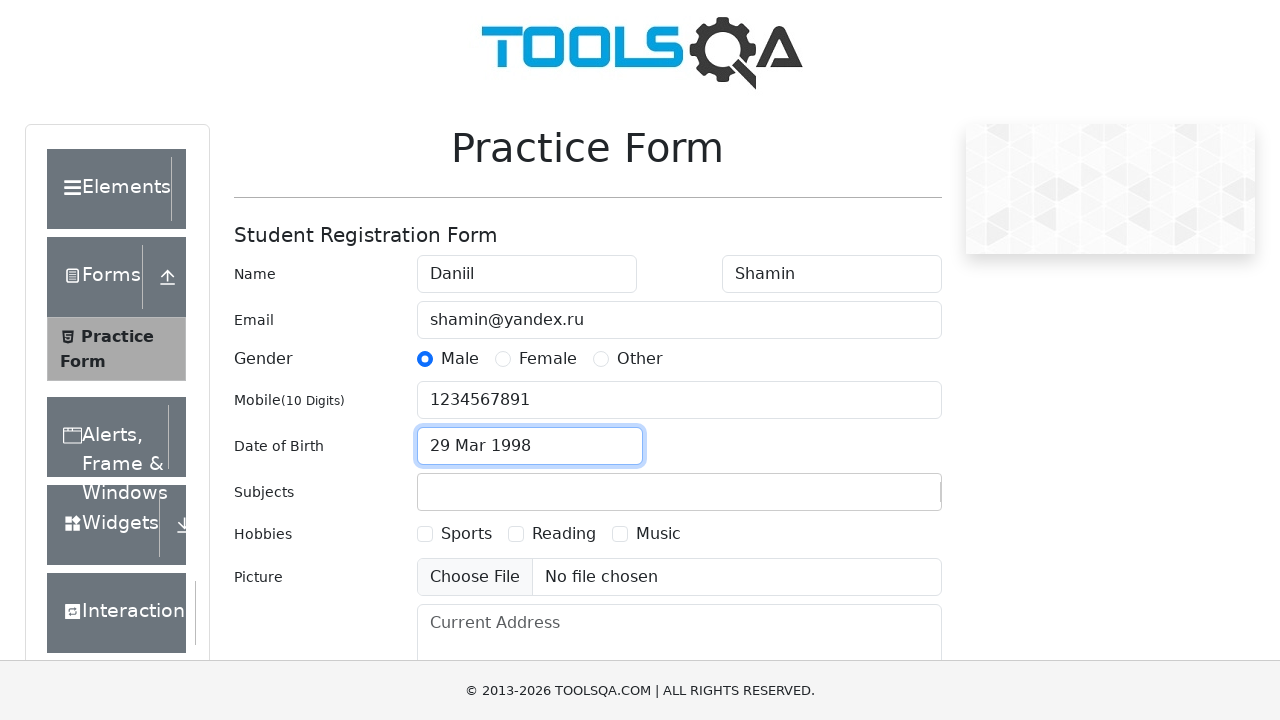

Clicked subjects input field at (430, 492) on #subjectsInput
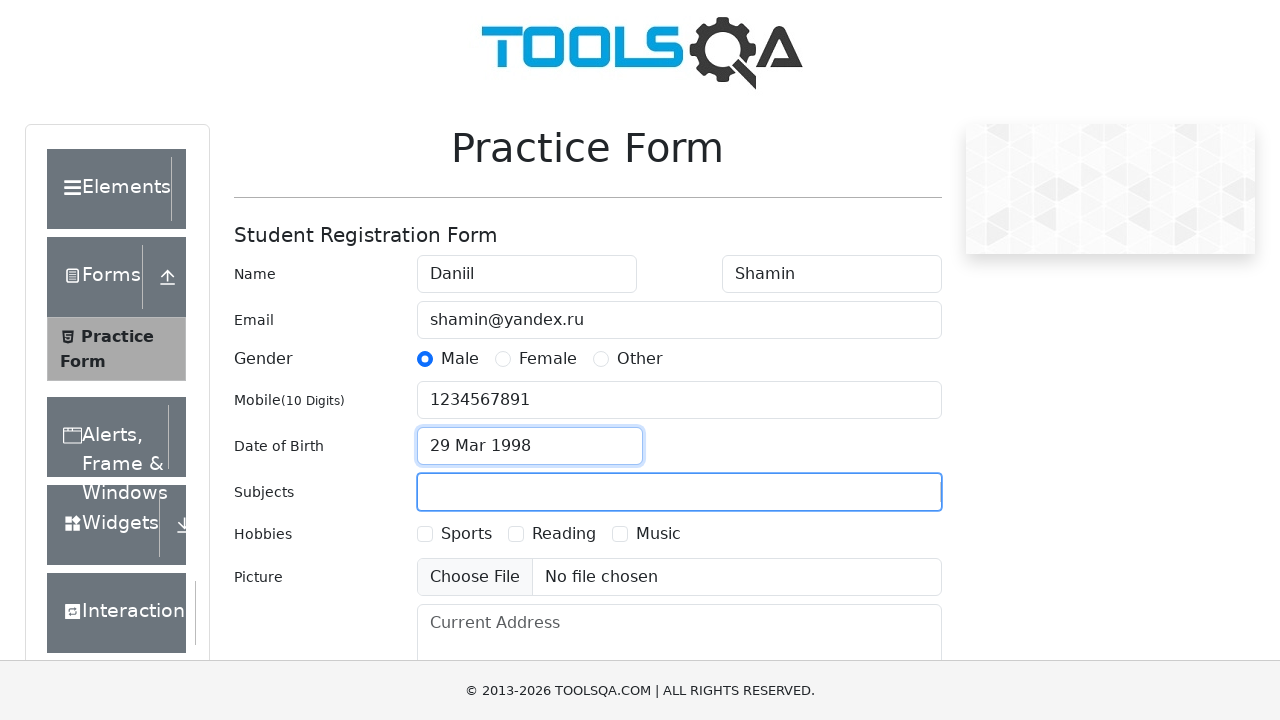

Typed 'English' into subjects field on #subjectsInput
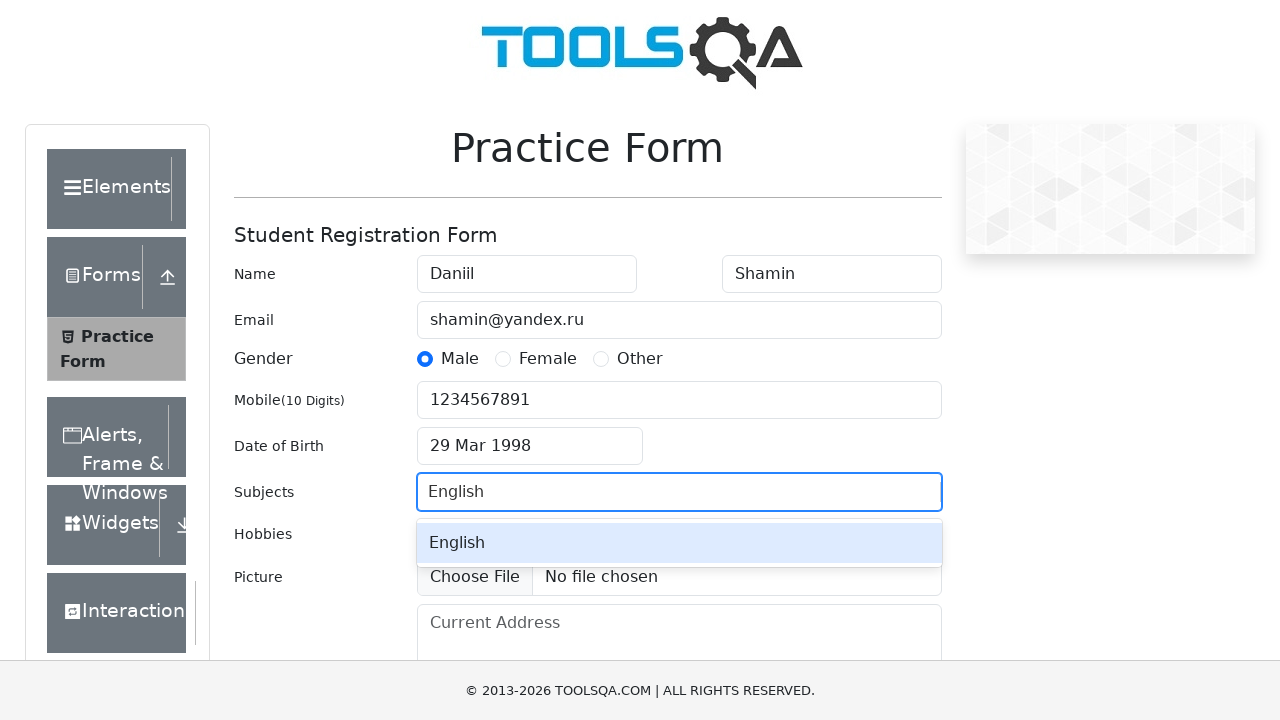

Pressed Enter to confirm subject selection
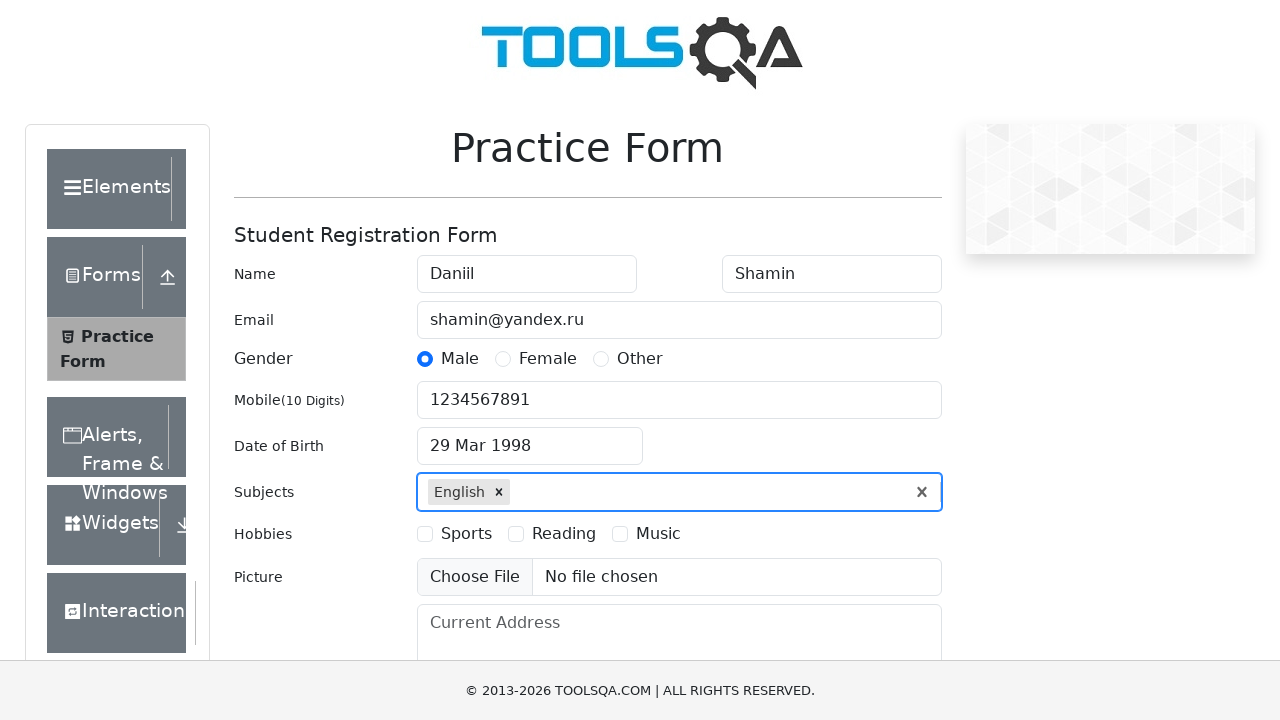

Selected Music hobby checkbox at (658, 534) on label:has-text('Music')
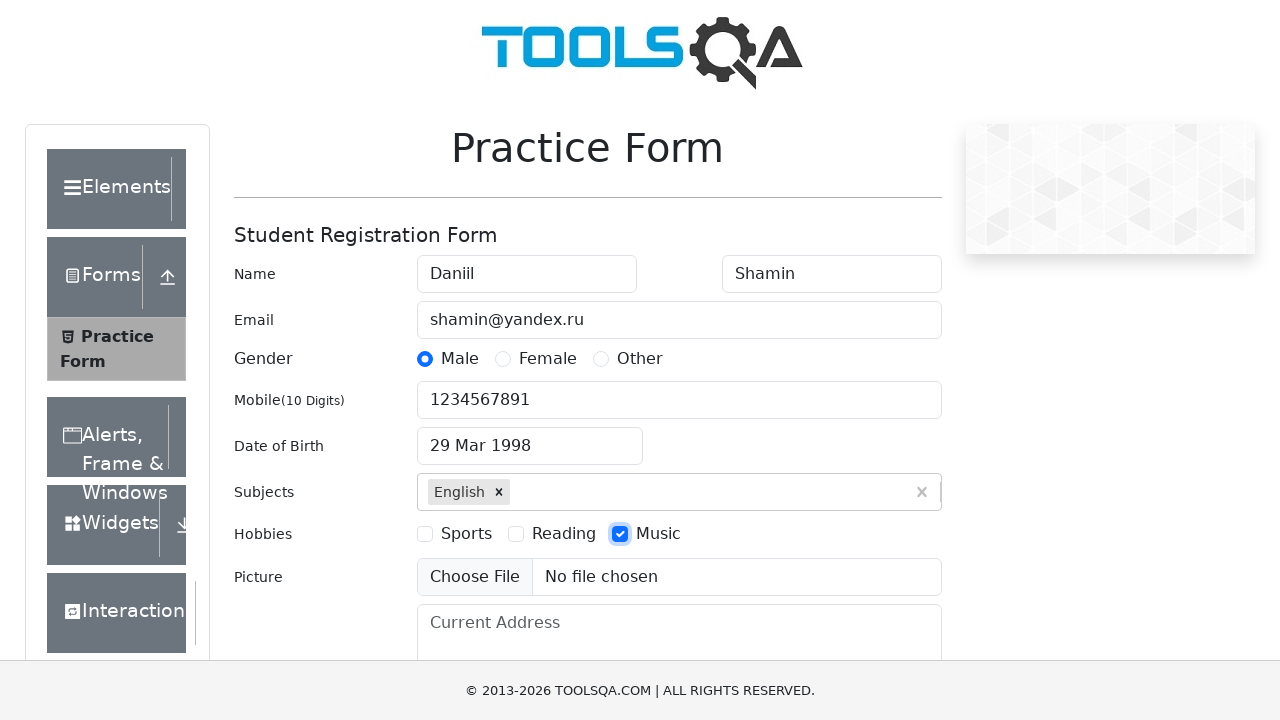

Filled current address with 'I am from Russia' on textarea[placeholder='Current Address']
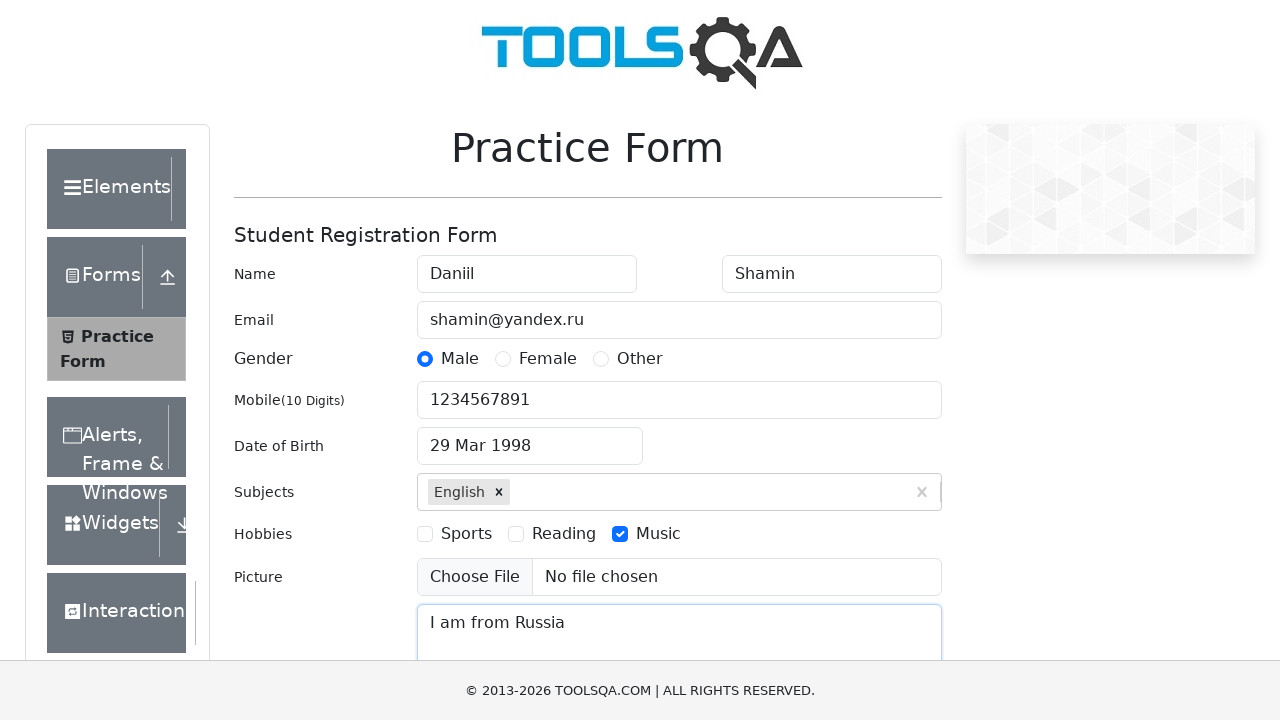

Clicked state dropdown at (527, 437) on div#state
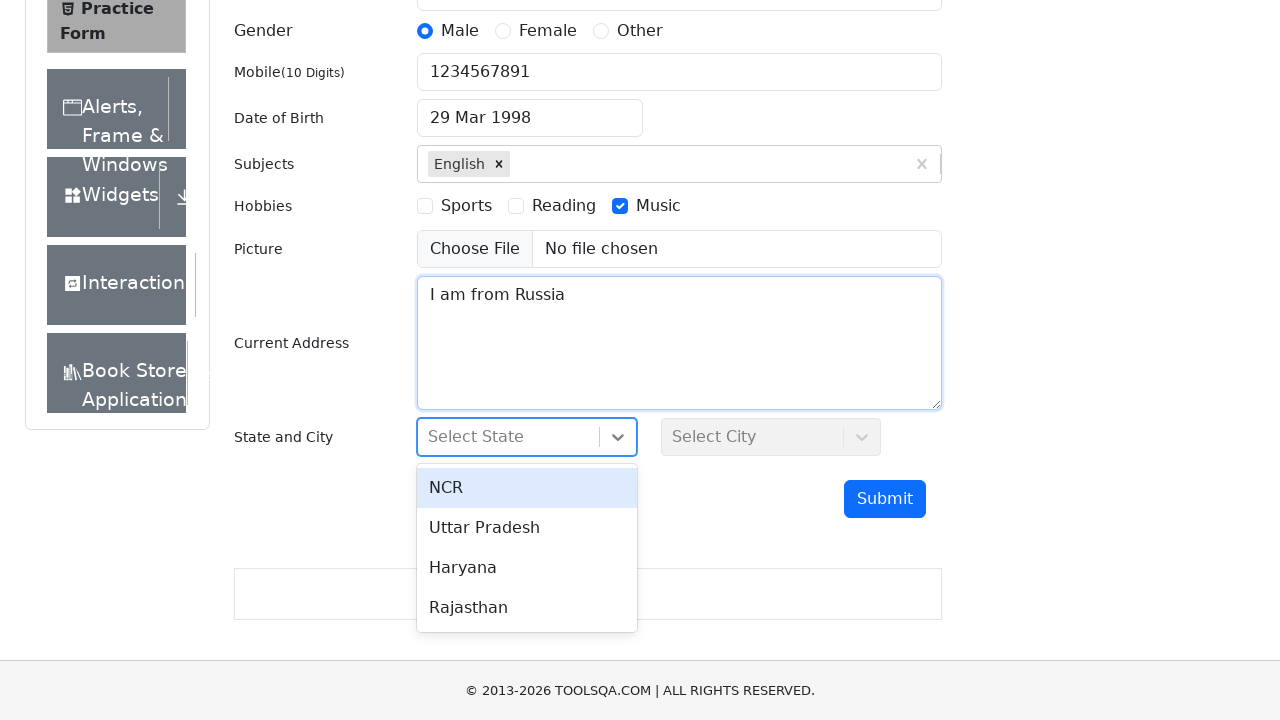

Typed 'NCR' into state search field on input#react-select-3-input
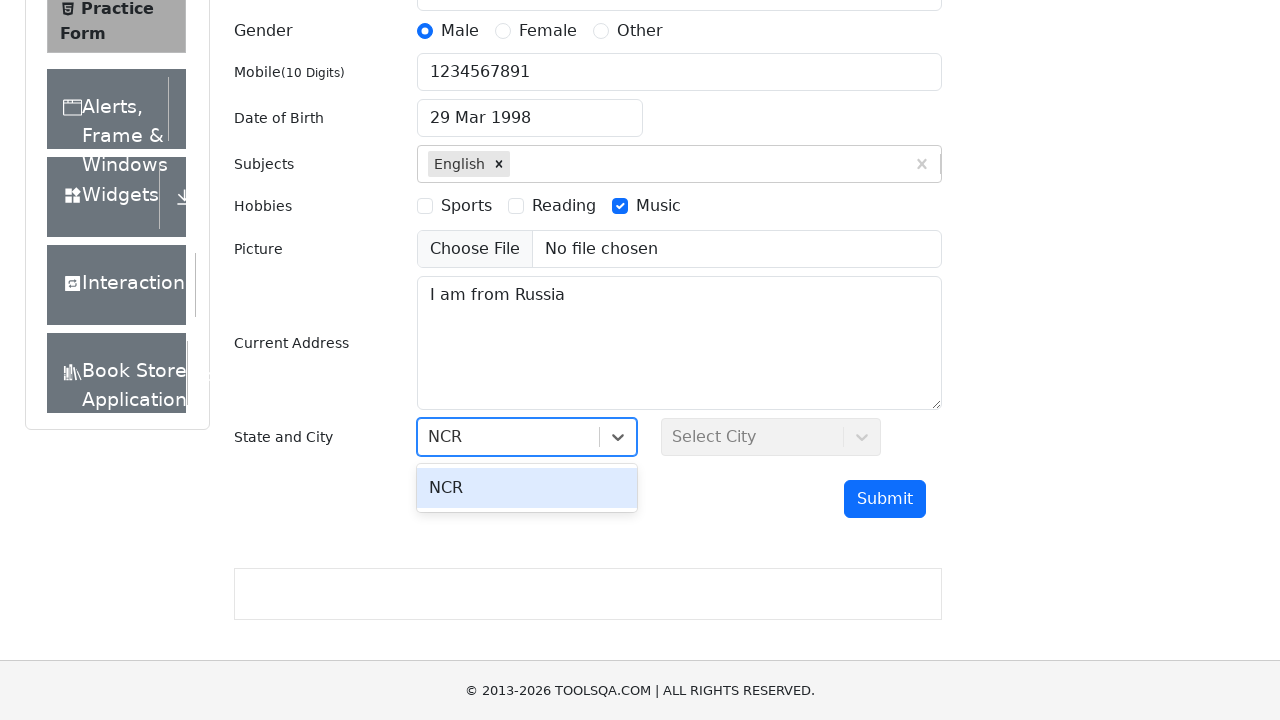

Pressed Enter to confirm state selection
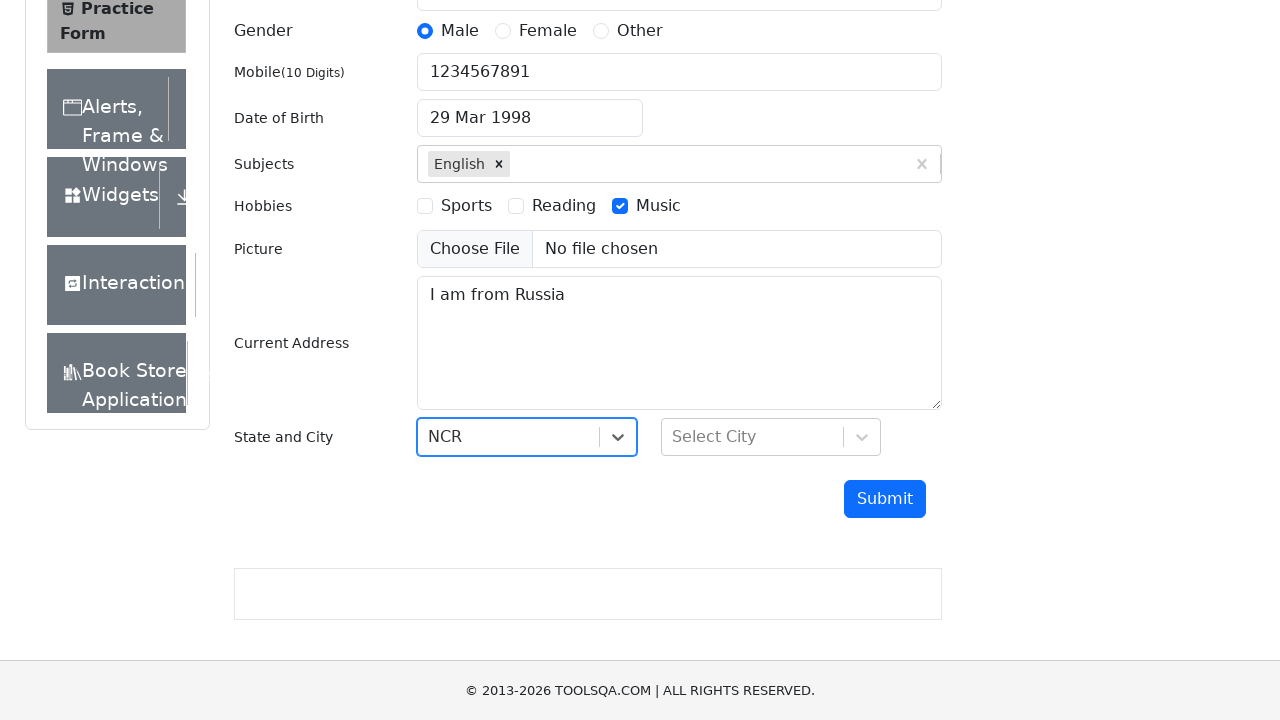

Clicked city dropdown at (771, 437) on div#city
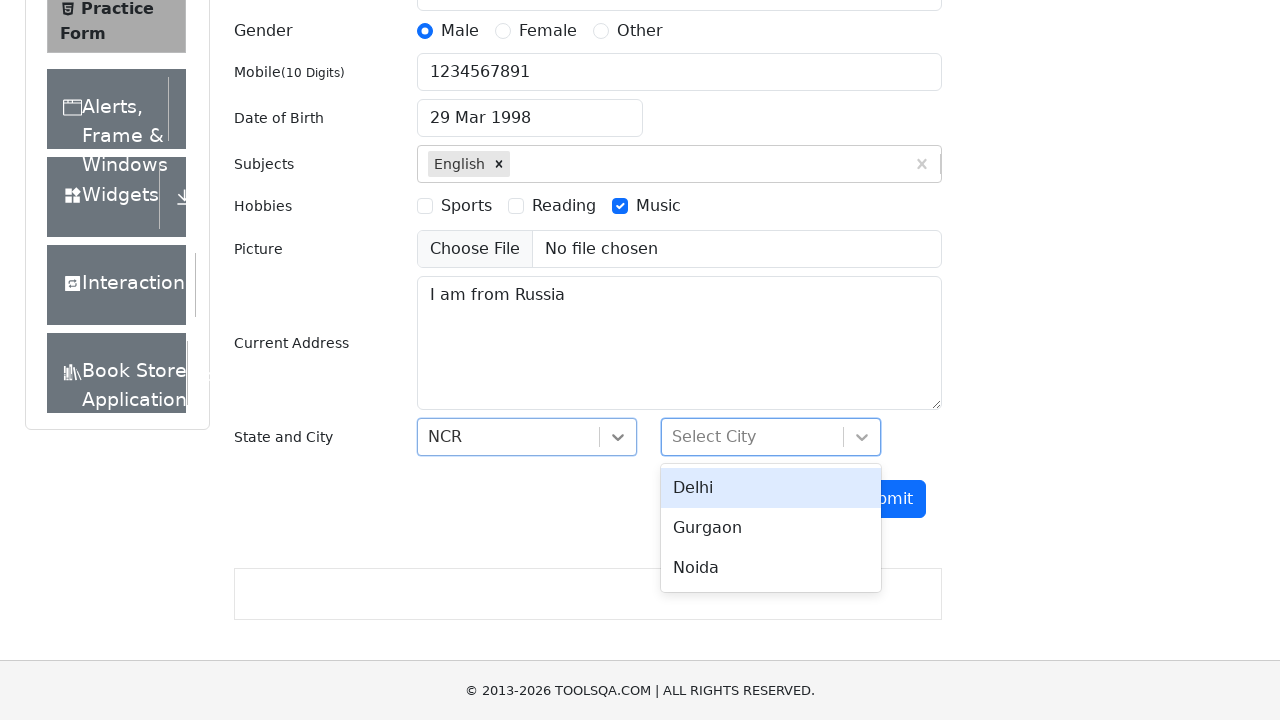

Typed 'Delhi' into city search field on input#react-select-4-input
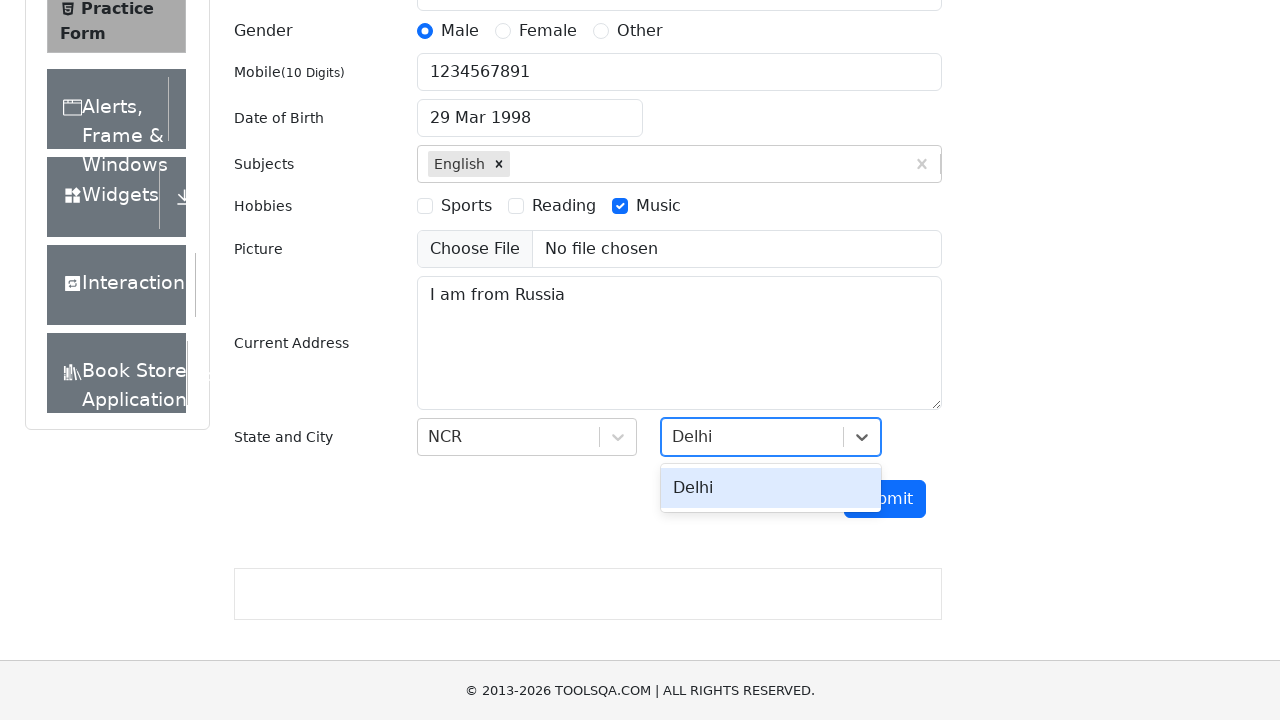

Pressed Enter to confirm city selection
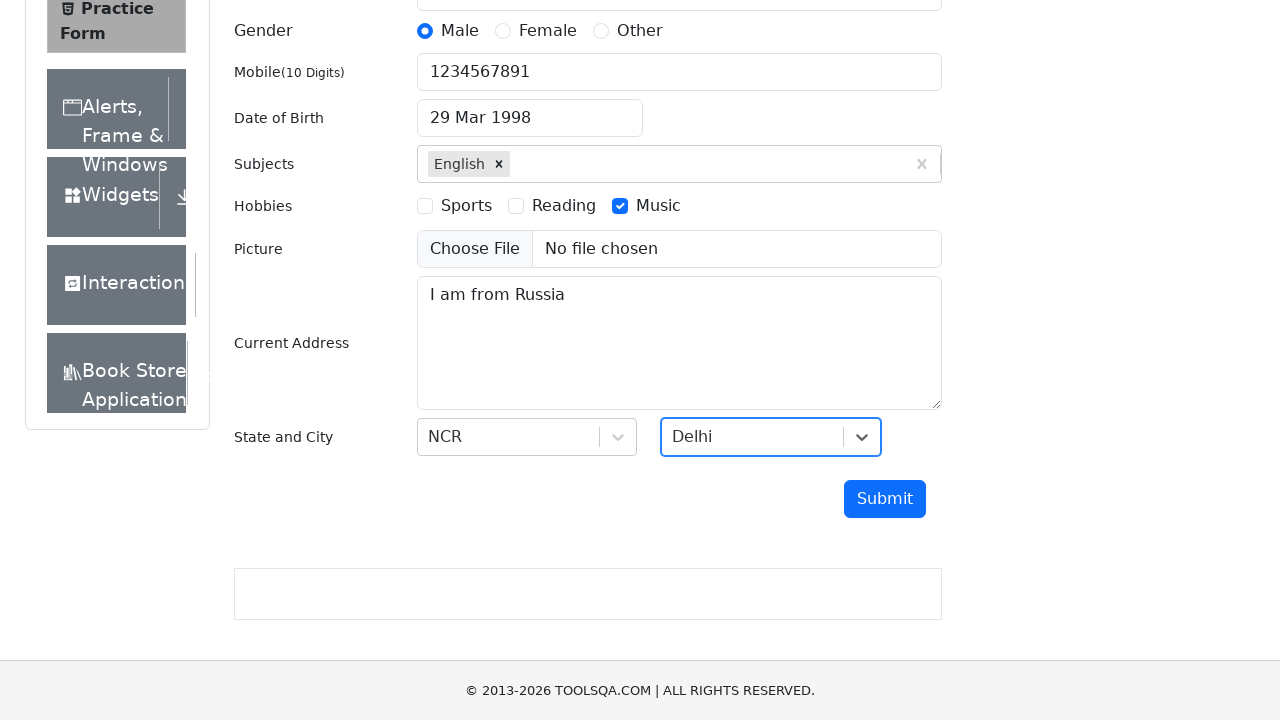

Clicked submit button to submit the form at (885, 499) on button#submit
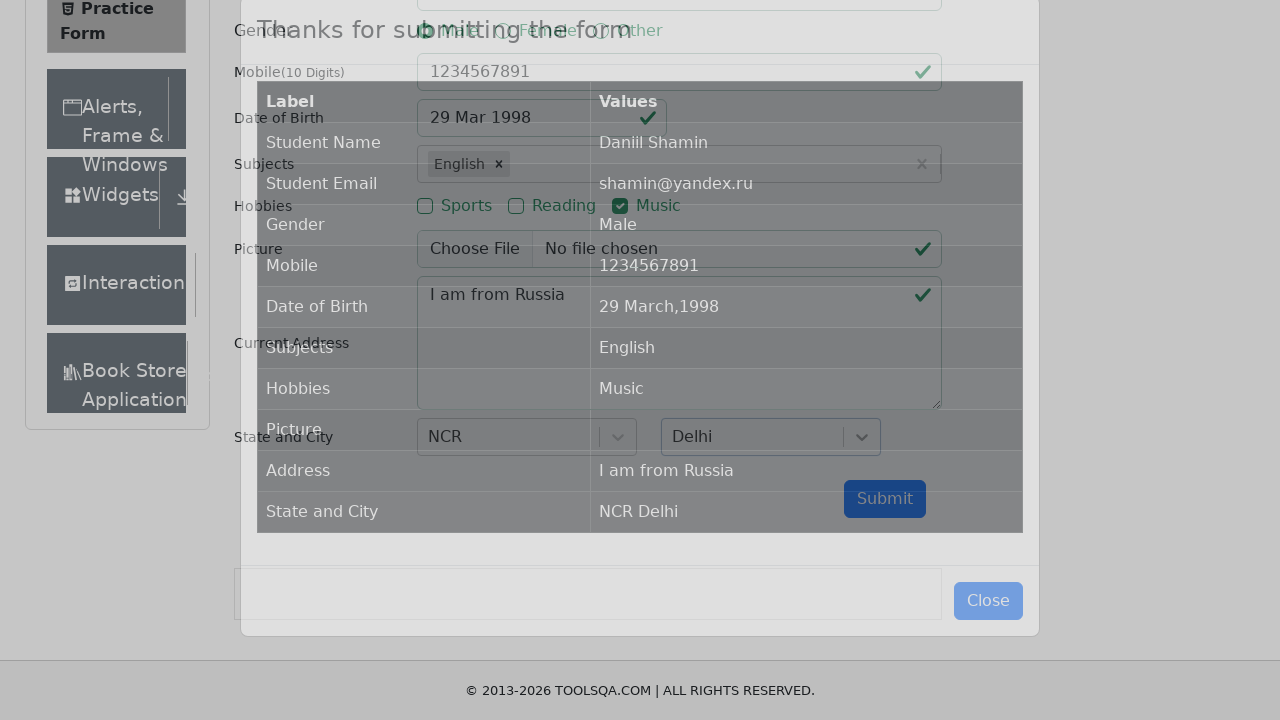

Submission modal appeared and is visible
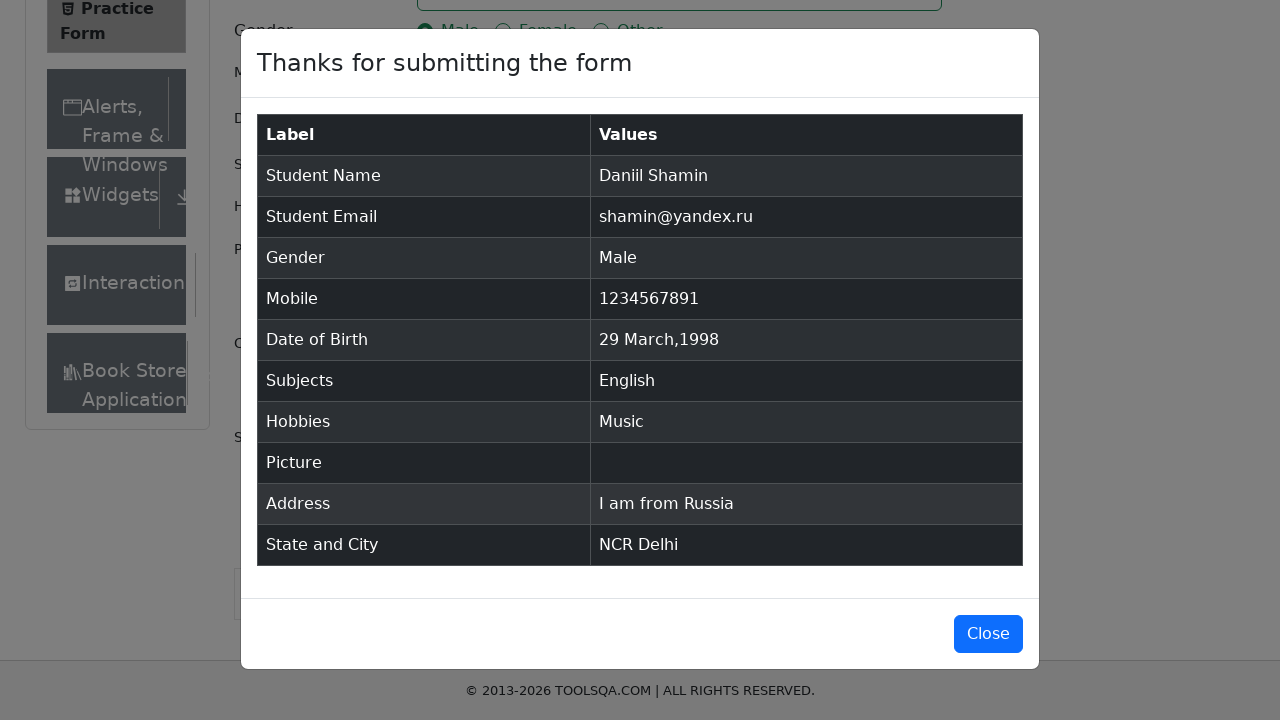

Clicked close button to dismiss the submission modal at (988, 634) on #closeLargeModal
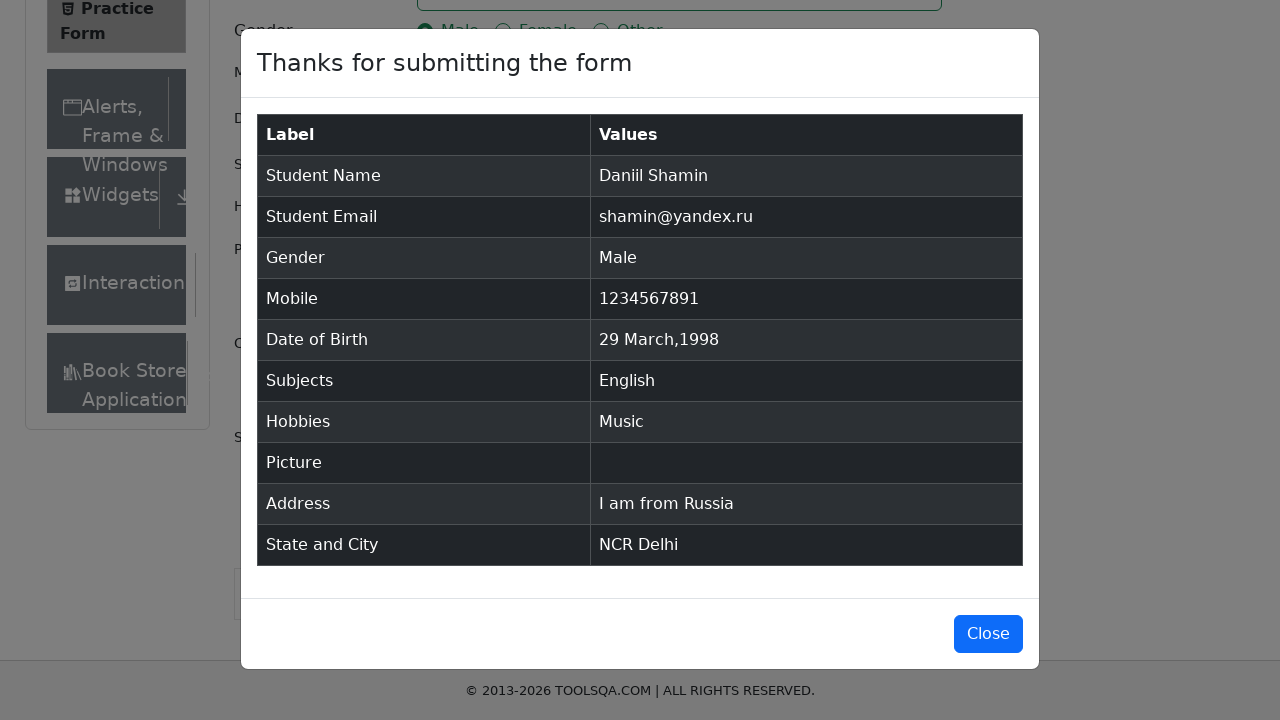

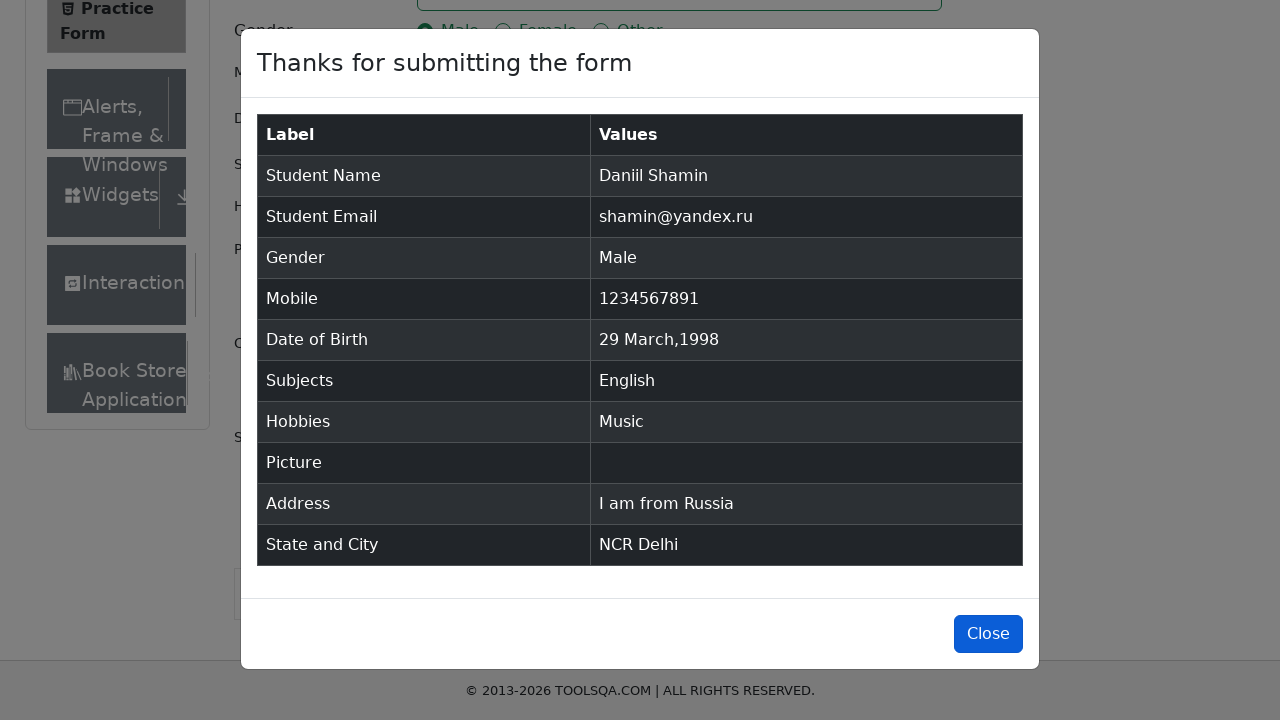